Tests dropdown selection functionality on a registration form by selecting gender and state values from dropdown menus

Starting URL: https://grotechminds.com/registeration-form/

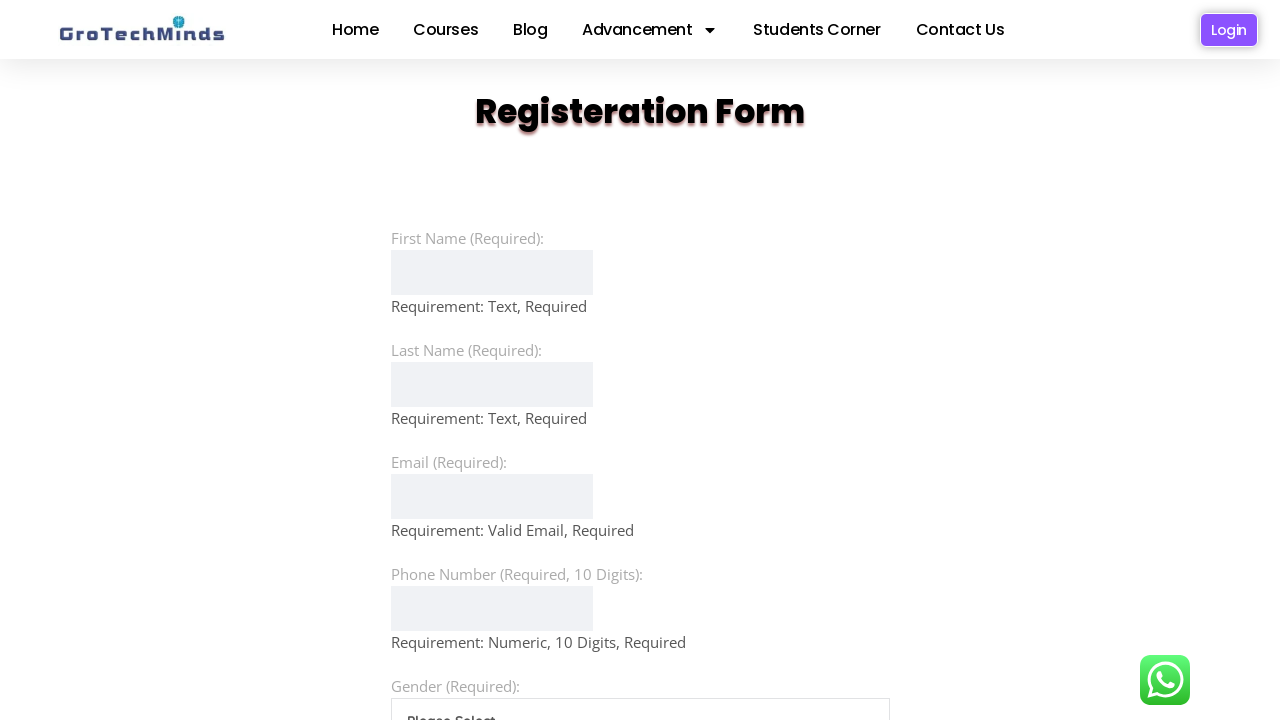

Selected 'female' from gender dropdown on (//select)[1]
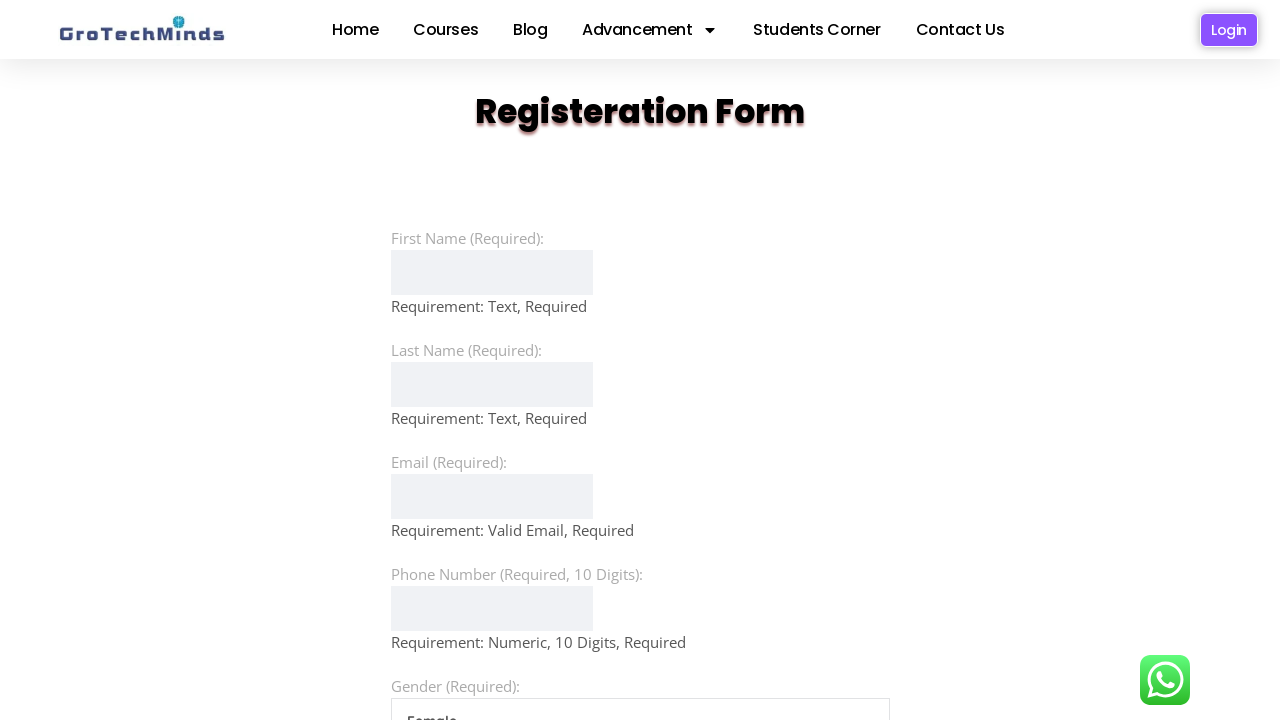

Selected 'Karnataka' from state dropdown on #state
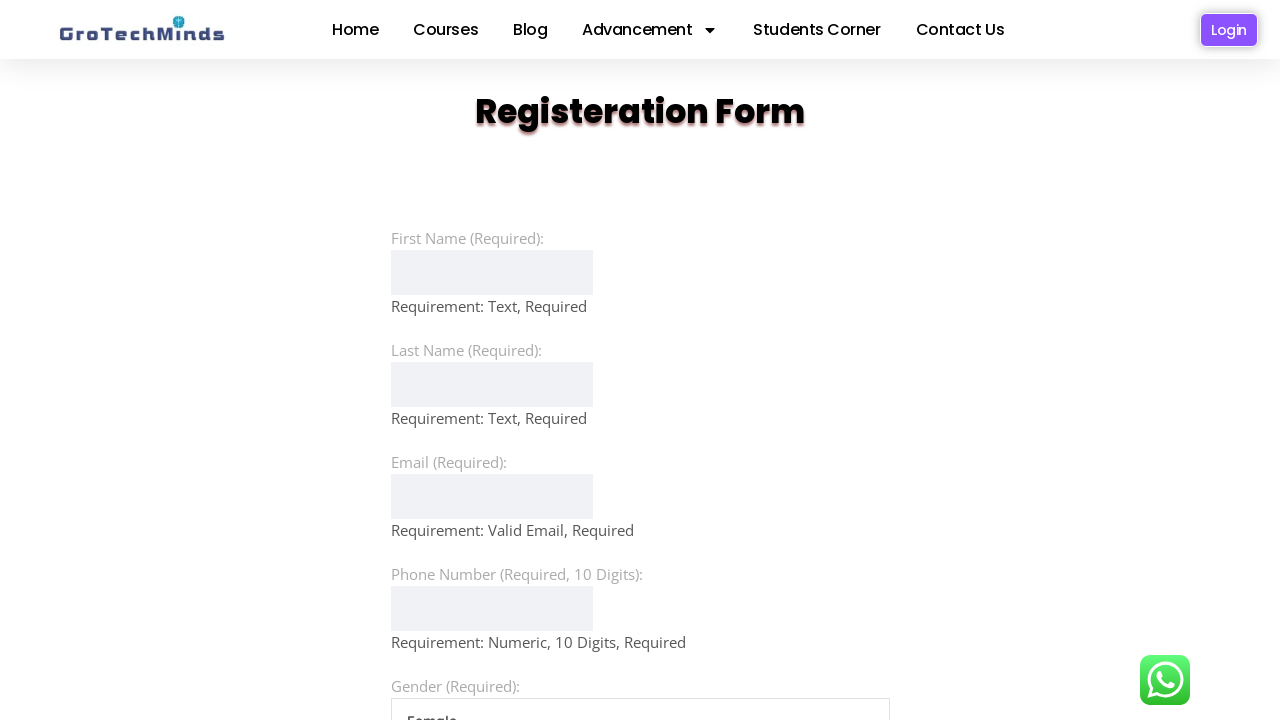

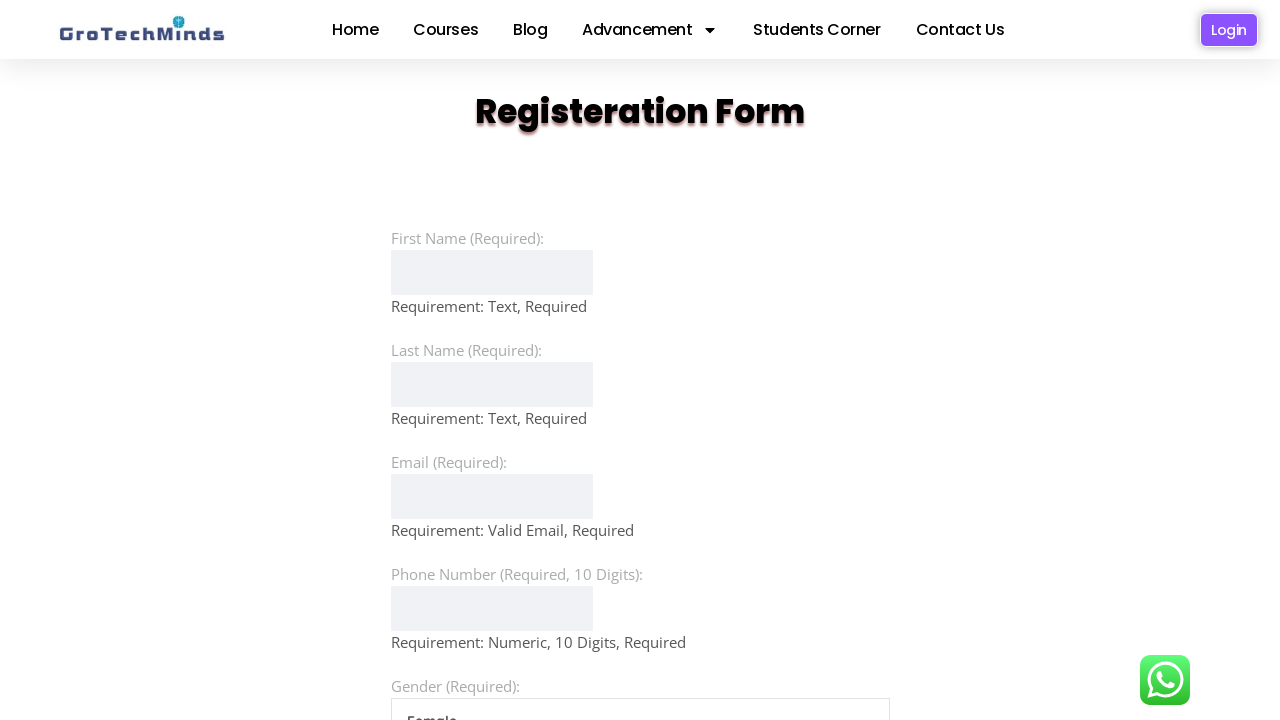